Tests successful user registration on ParaBank by filling all required fields and verifying the success confirmation message

Starting URL: https://parabank.parasoft.com/parabank/register.htm

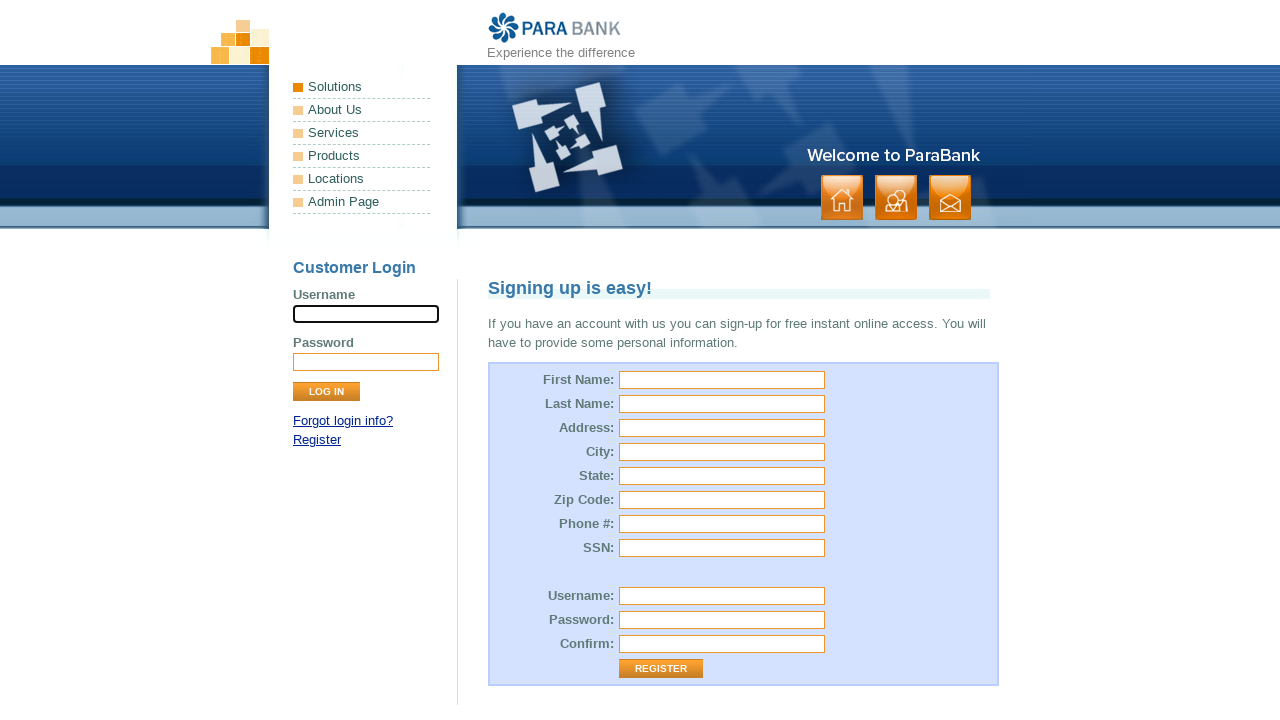

Filled first name field with 'Carlos' on input[id='customer.firstName']
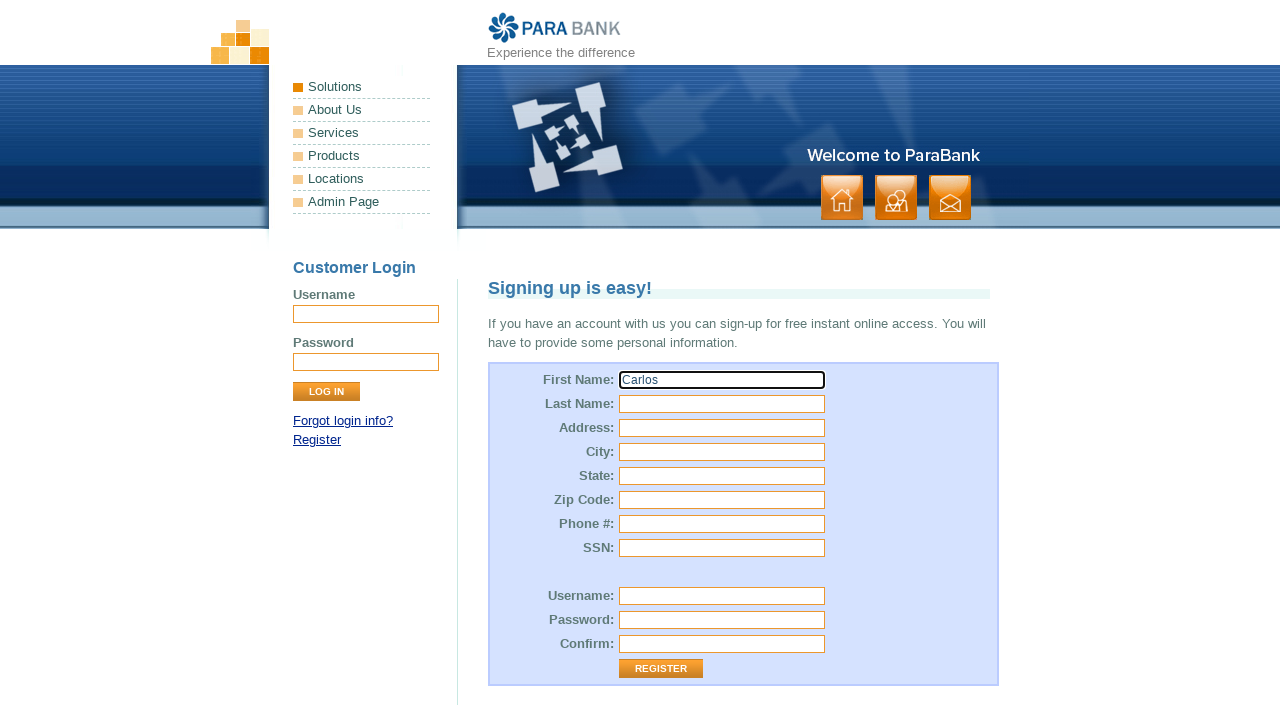

Filled last name field with 'Tevez' on input[id='customer.lastName']
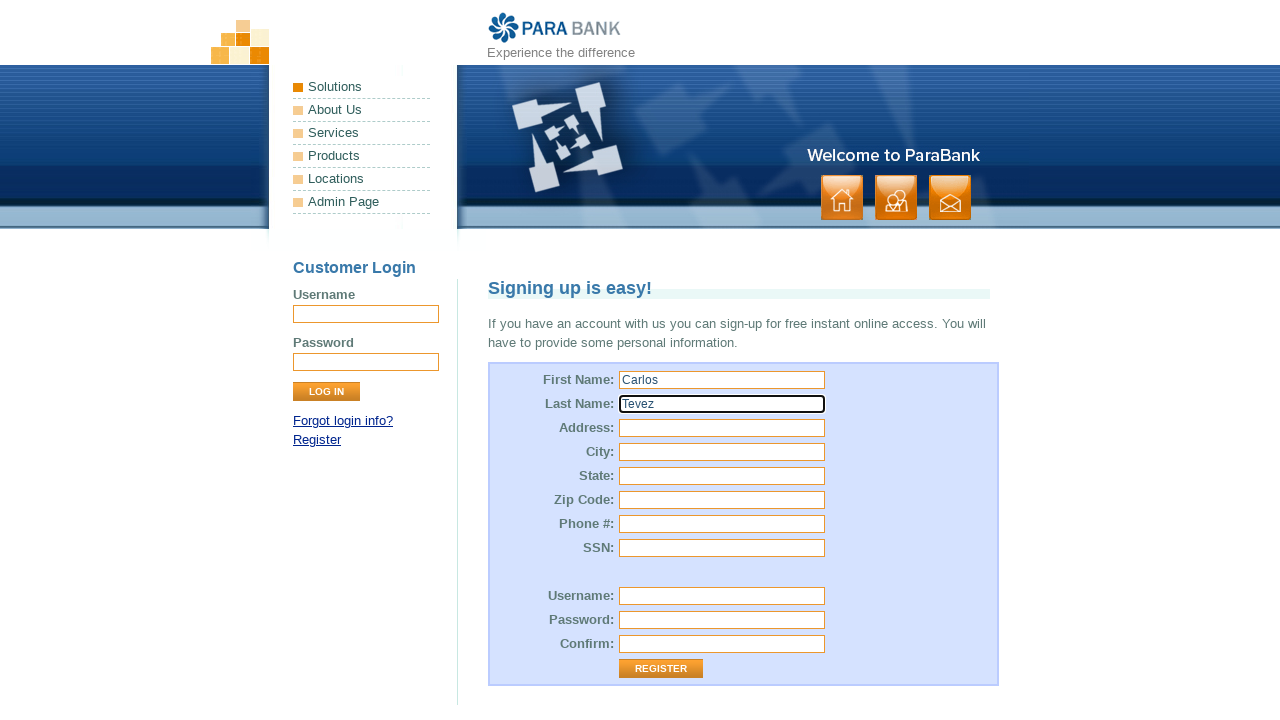

Filled street address field with 'Calle Falsa' on input[id='customer.address.street']
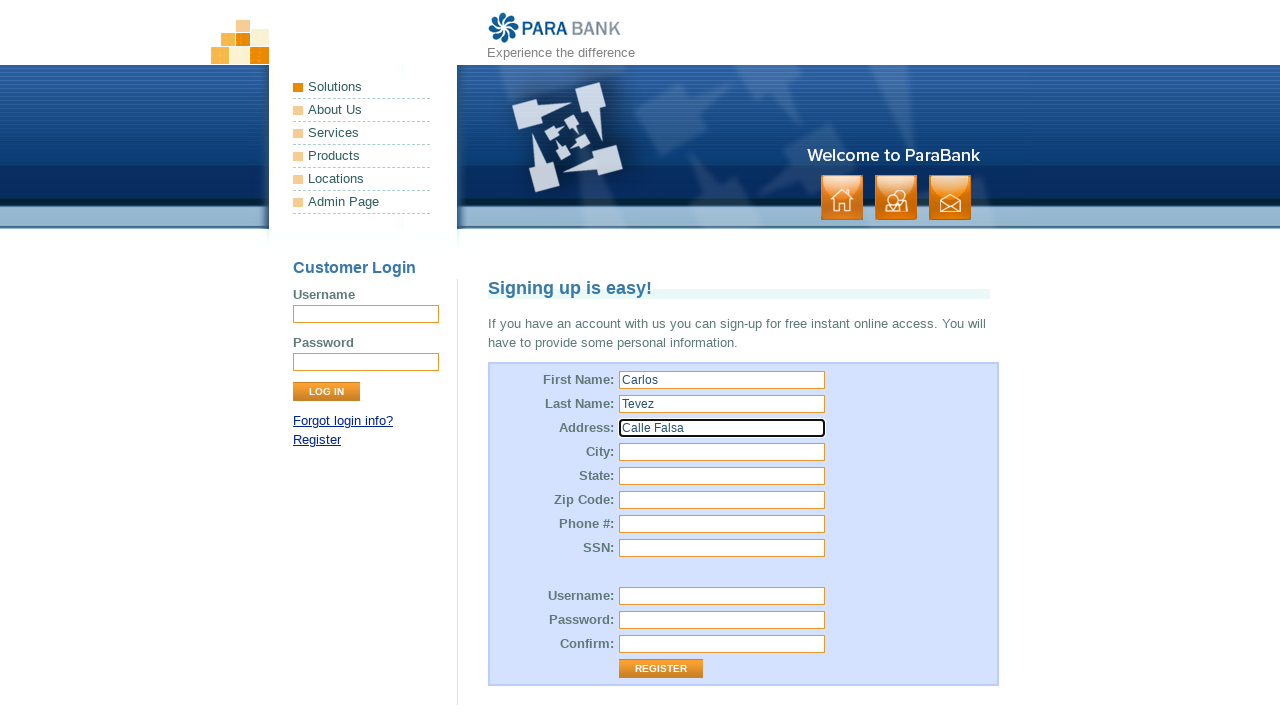

Filled city field with 'Springfield' on input[id='customer.address.city']
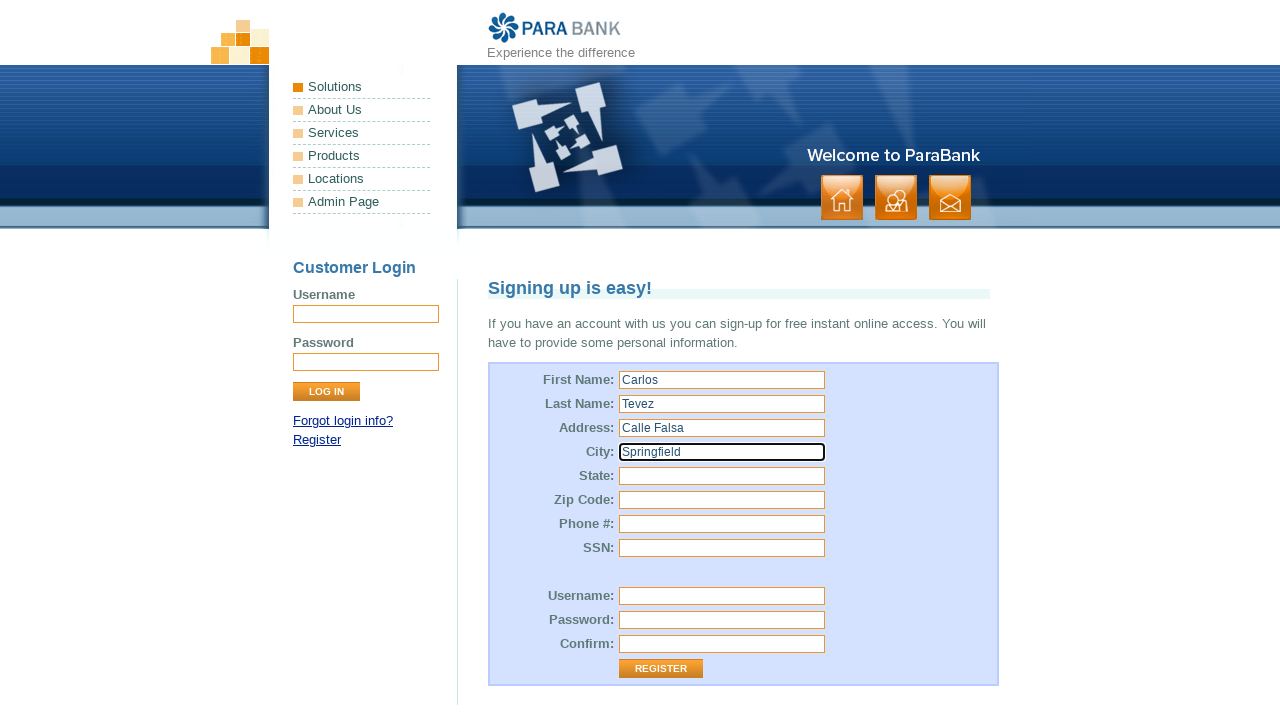

Filled state field with 'Memphis' on input[id='customer.address.state']
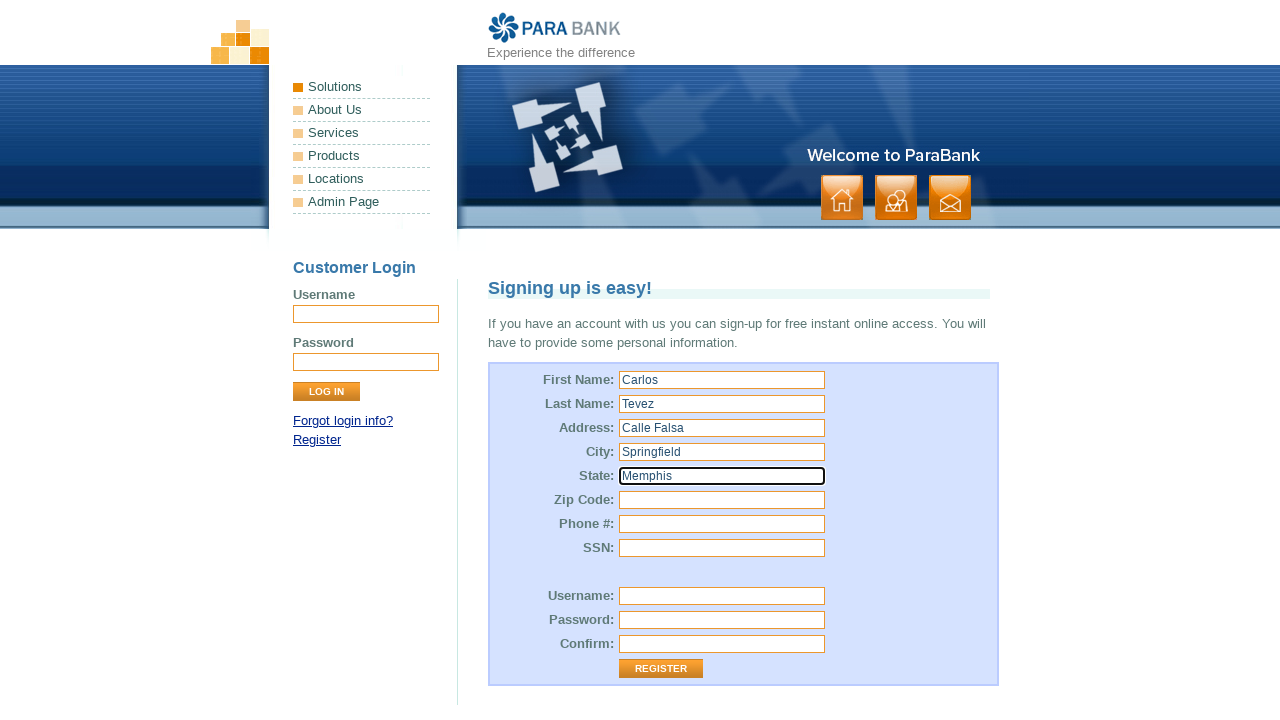

Filled zip code field with '1123' on input[id='customer.address.zipCode']
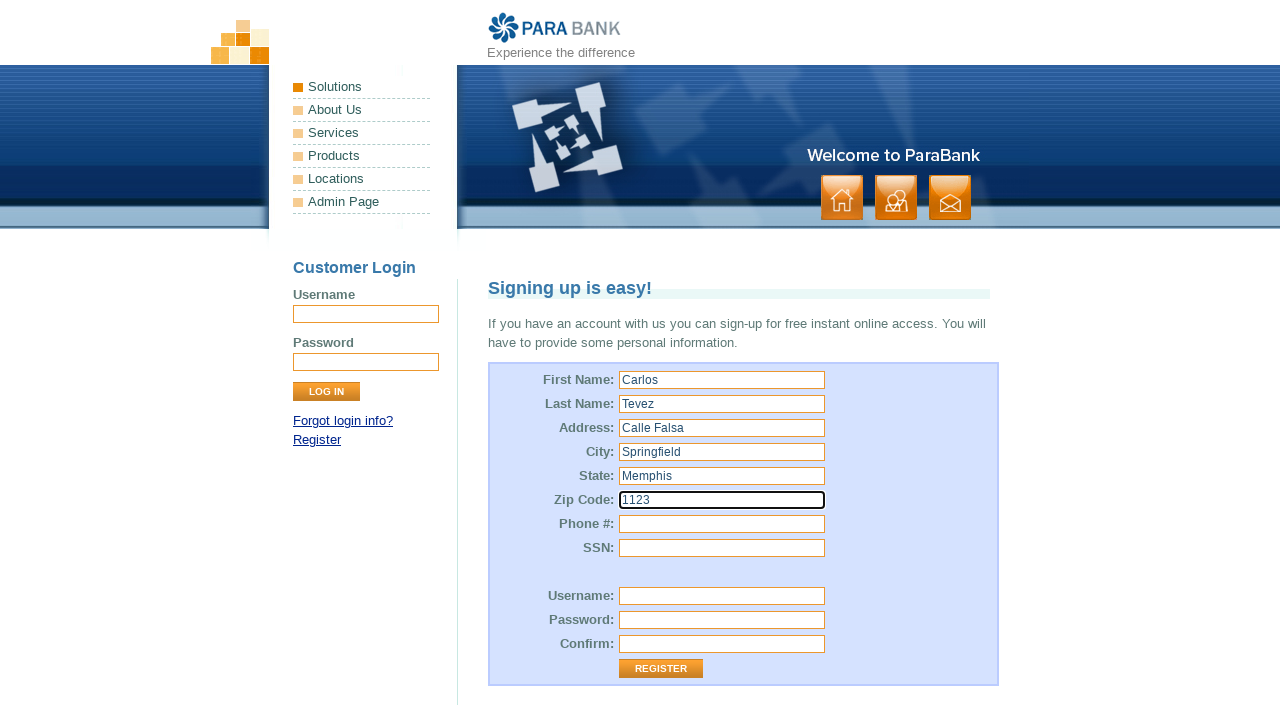

Filled phone number field with '992992992' on input[id='customer.phoneNumber']
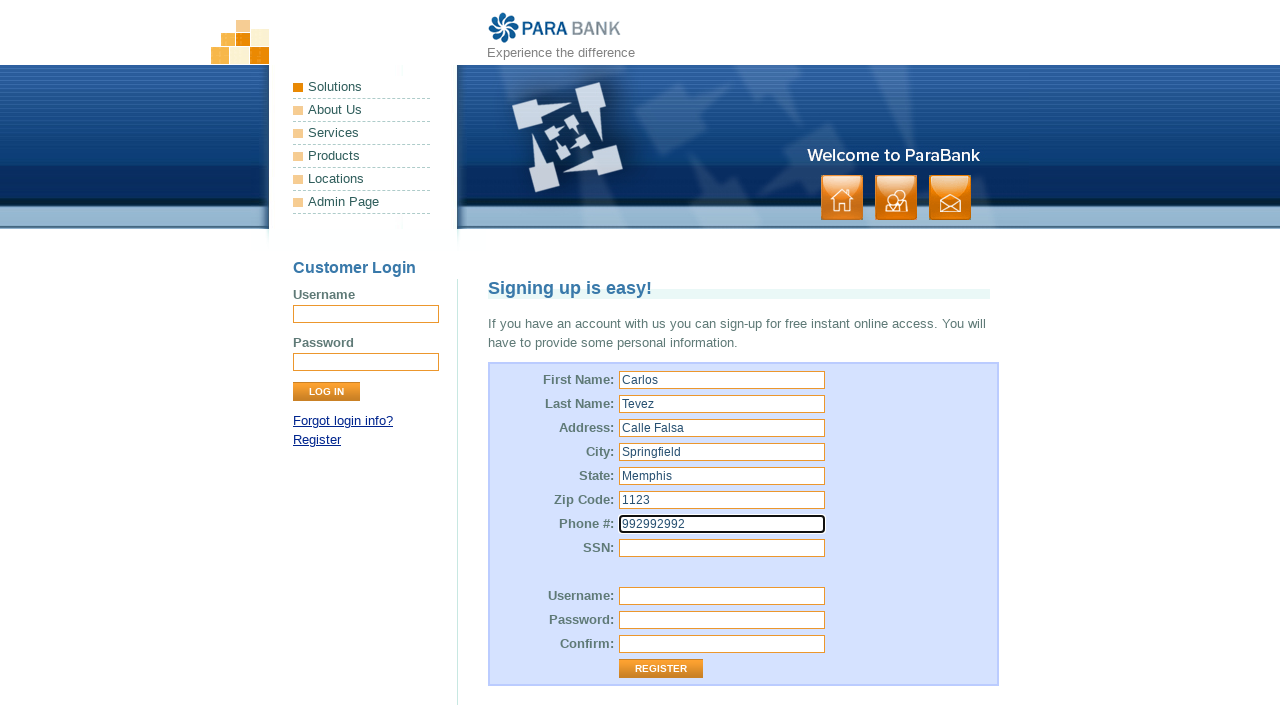

Filled SSN field with '666455455' on input[id='customer.ssn']
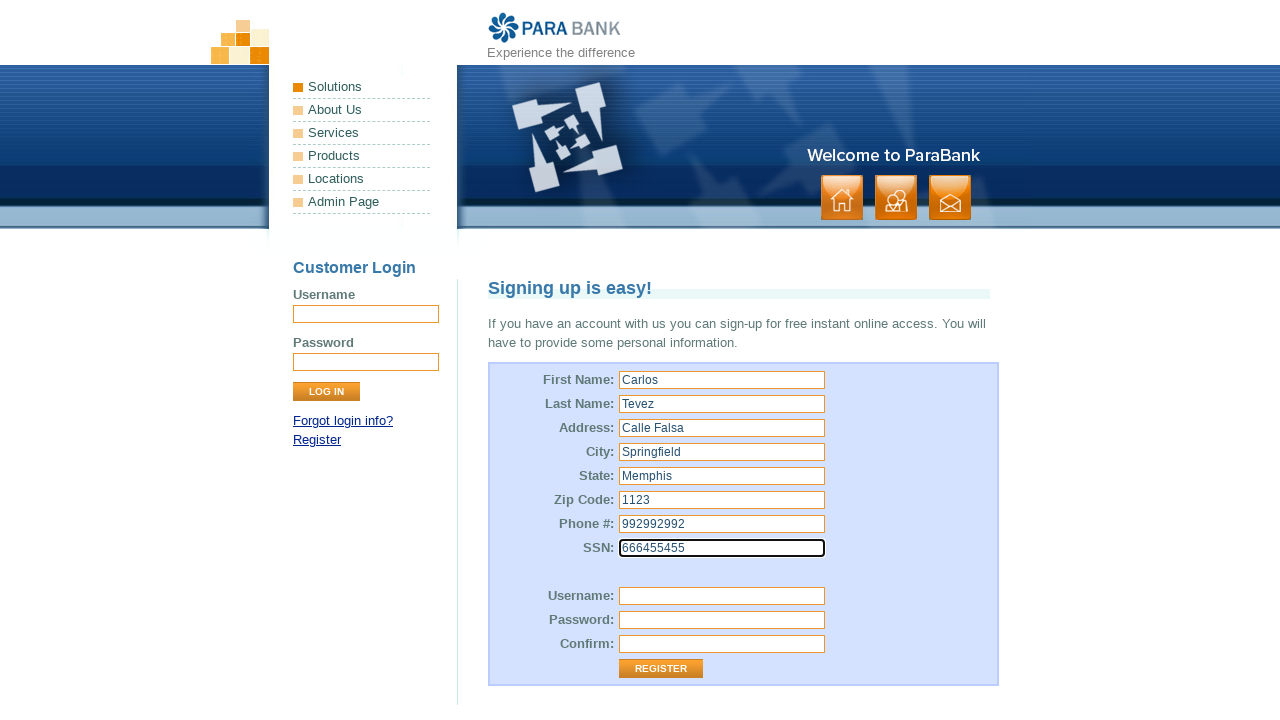

Filled username field with 'carlitos_test_7829' on input[id='customer.username']
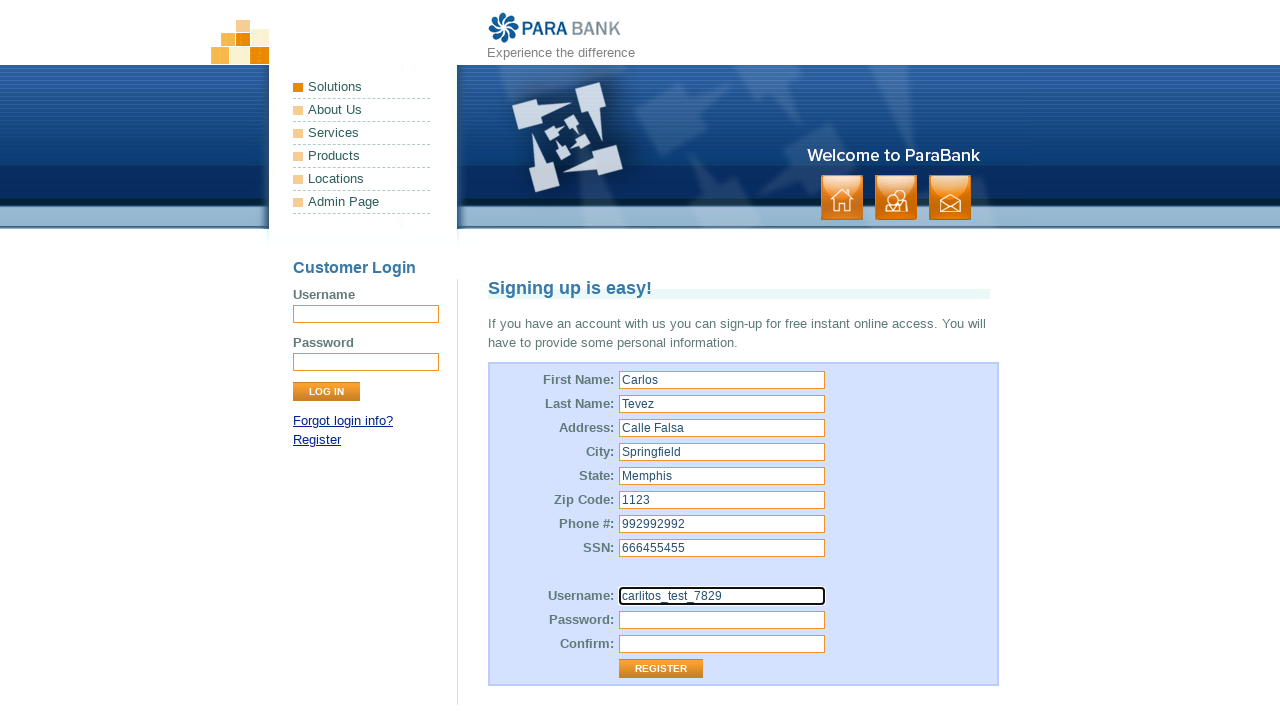

Filled password field with '1234' on input[id='customer.password']
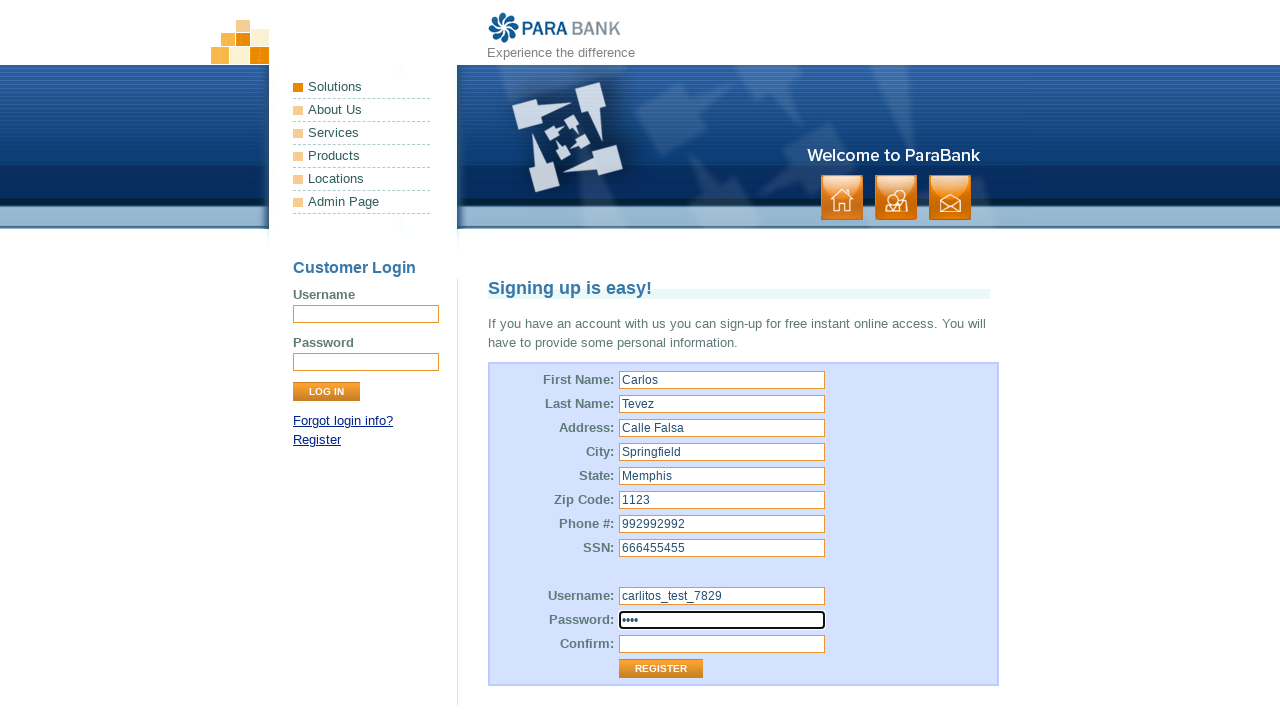

Filled confirm password field with '1234' on input[id='repeatedPassword']
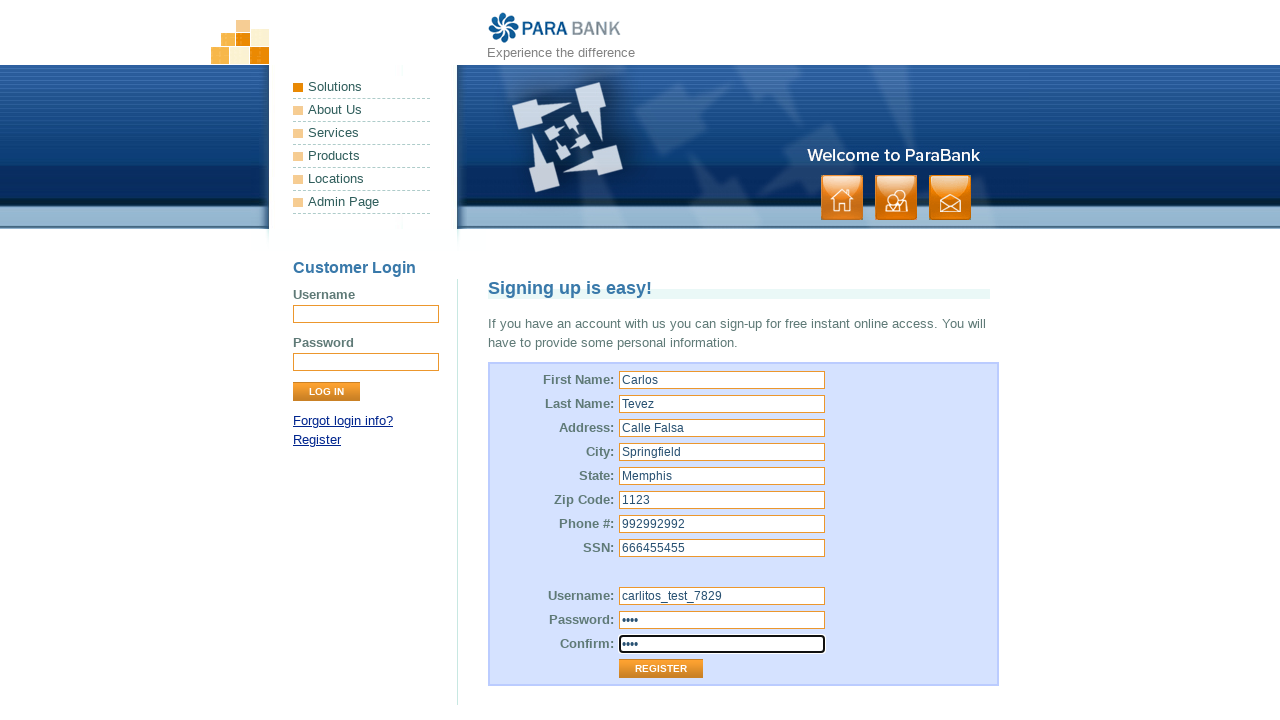

Clicked Register button to submit registration form at (661, 669) on input[value='Register']
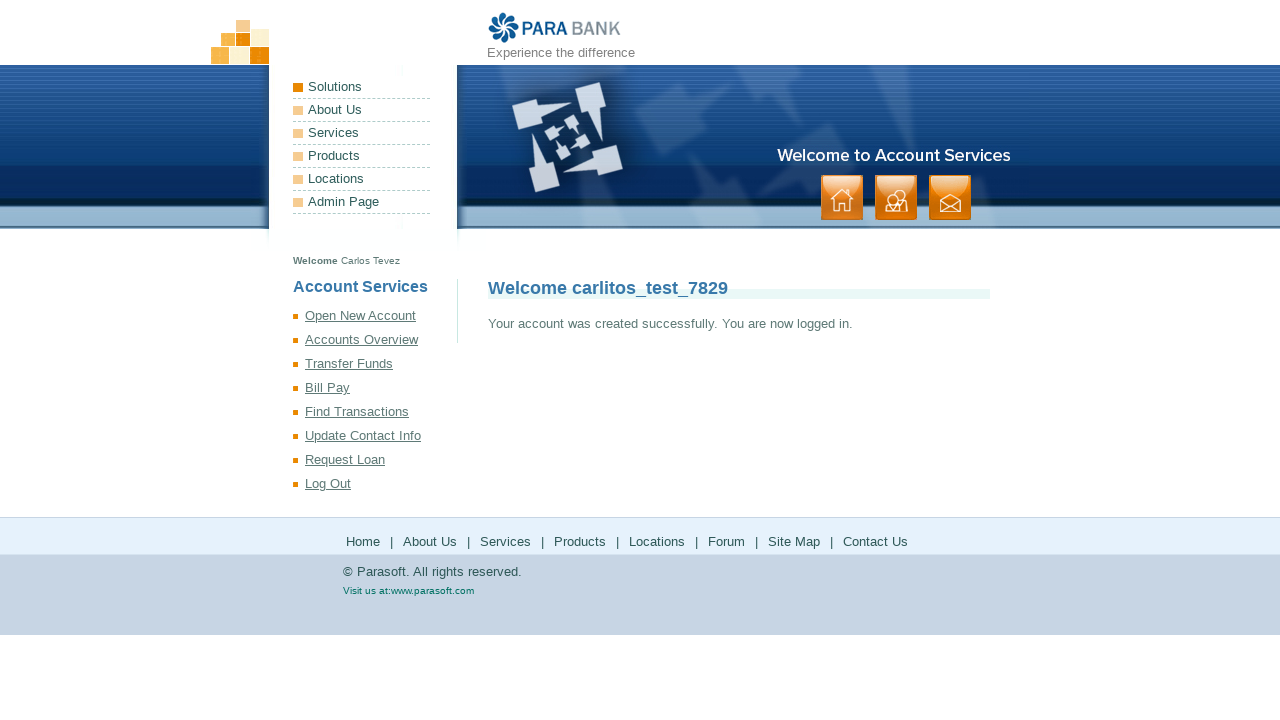

Success confirmation message appeared - registration completed successfully
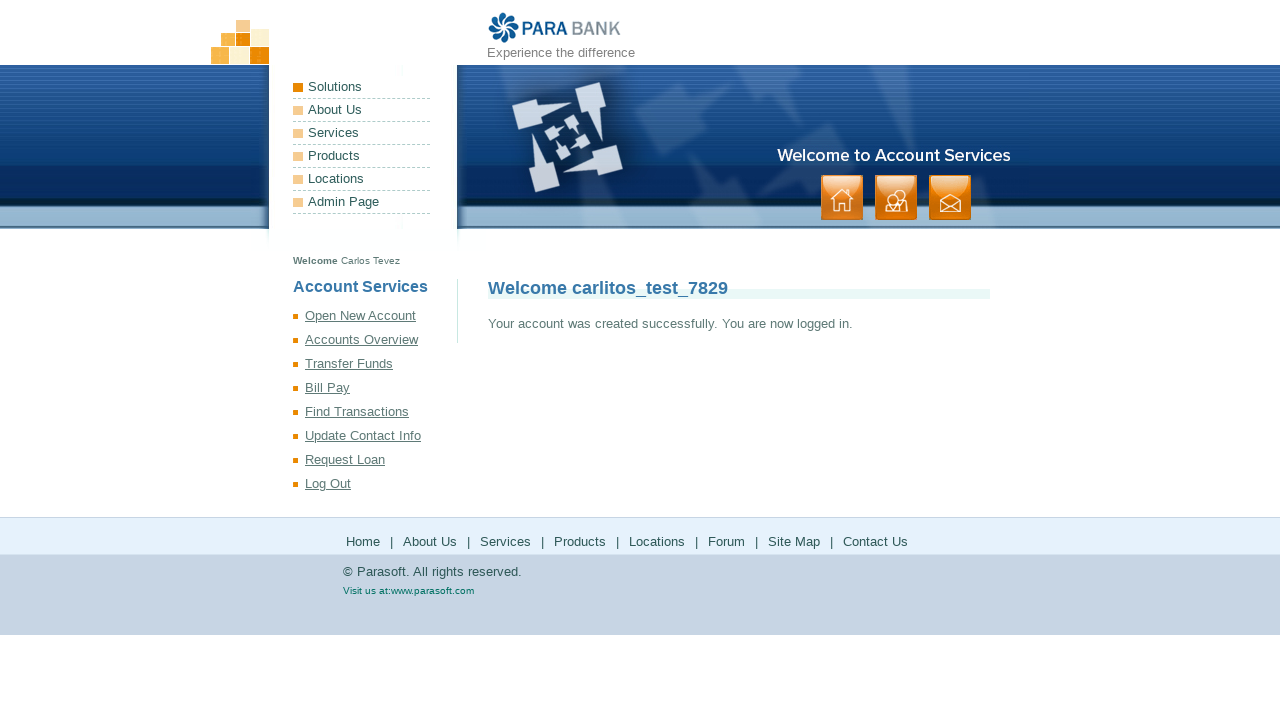

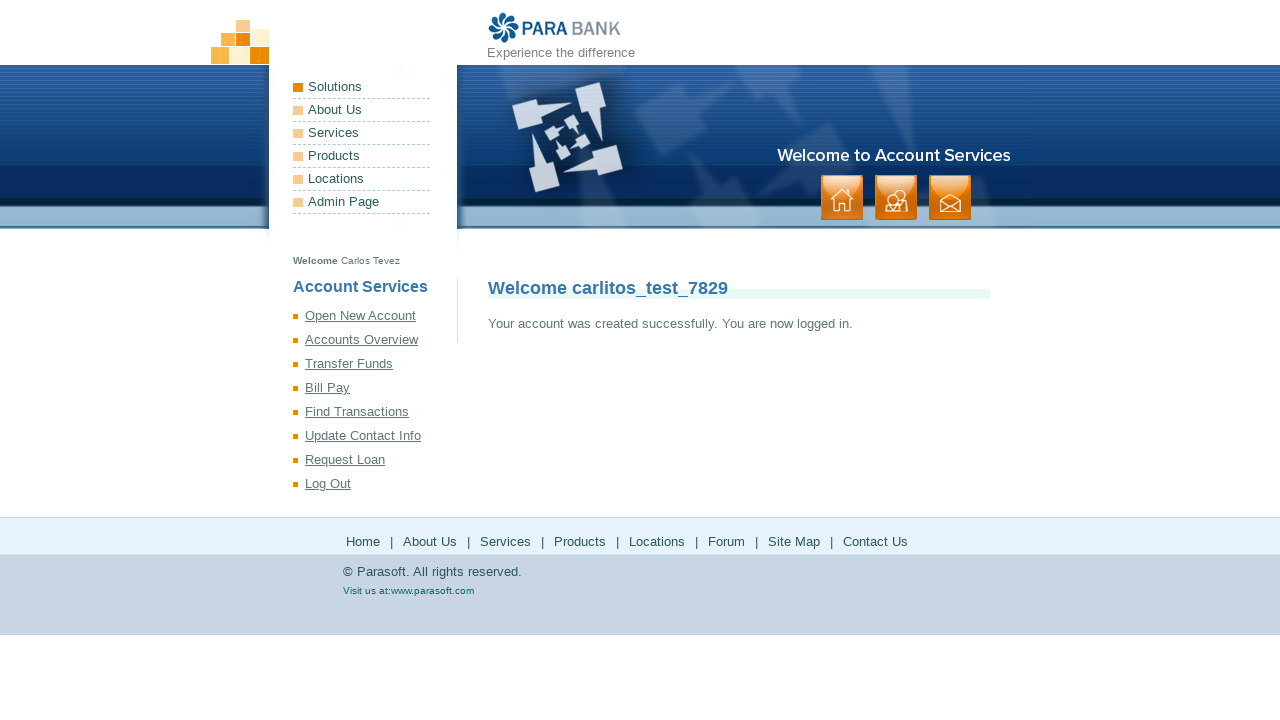